Tests that the text input field is cleared after adding a todo item

Starting URL: https://demo.playwright.dev/todomvc

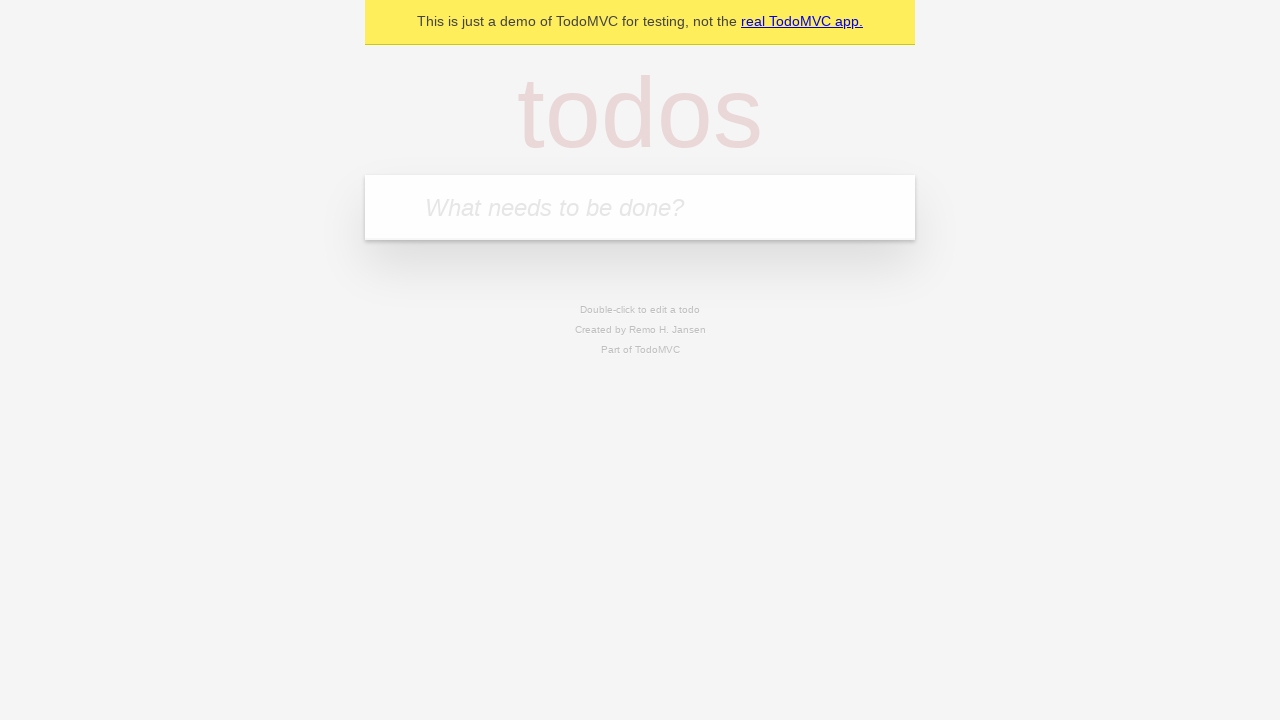

Located the todo input field
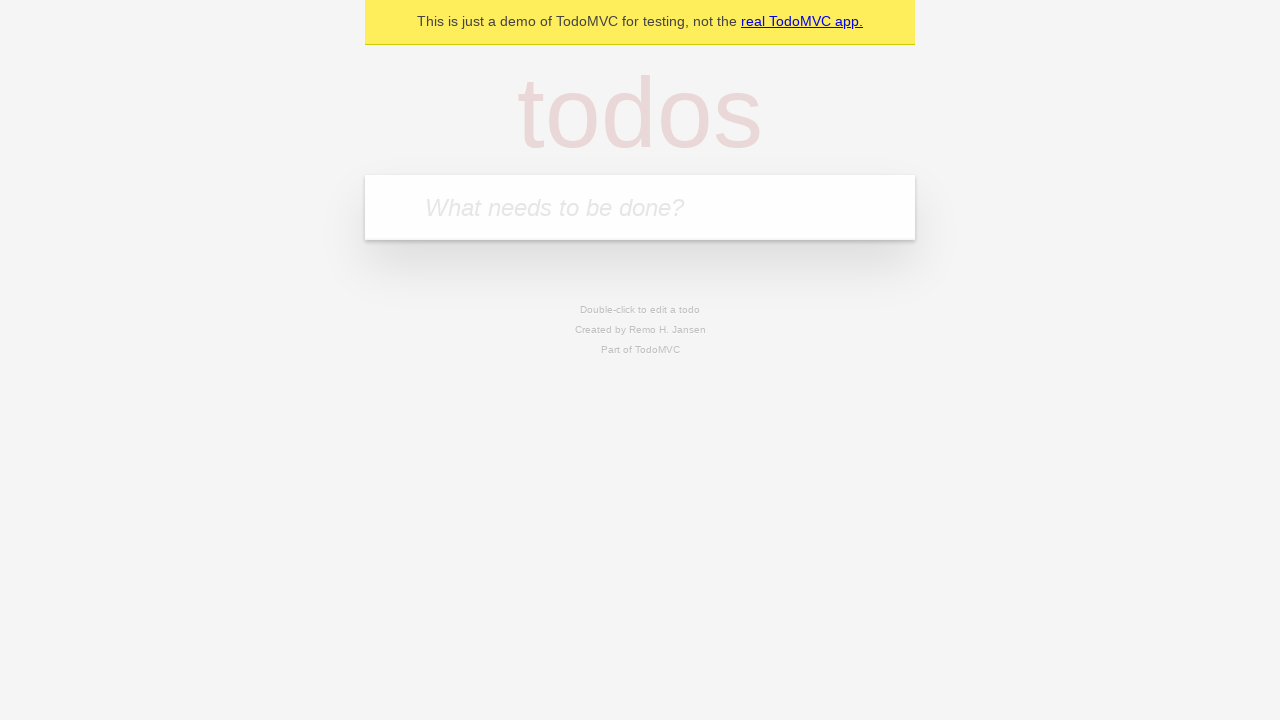

Filled todo input field with 'buy some cheese' on internal:attr=[placeholder="What needs to be done?"i]
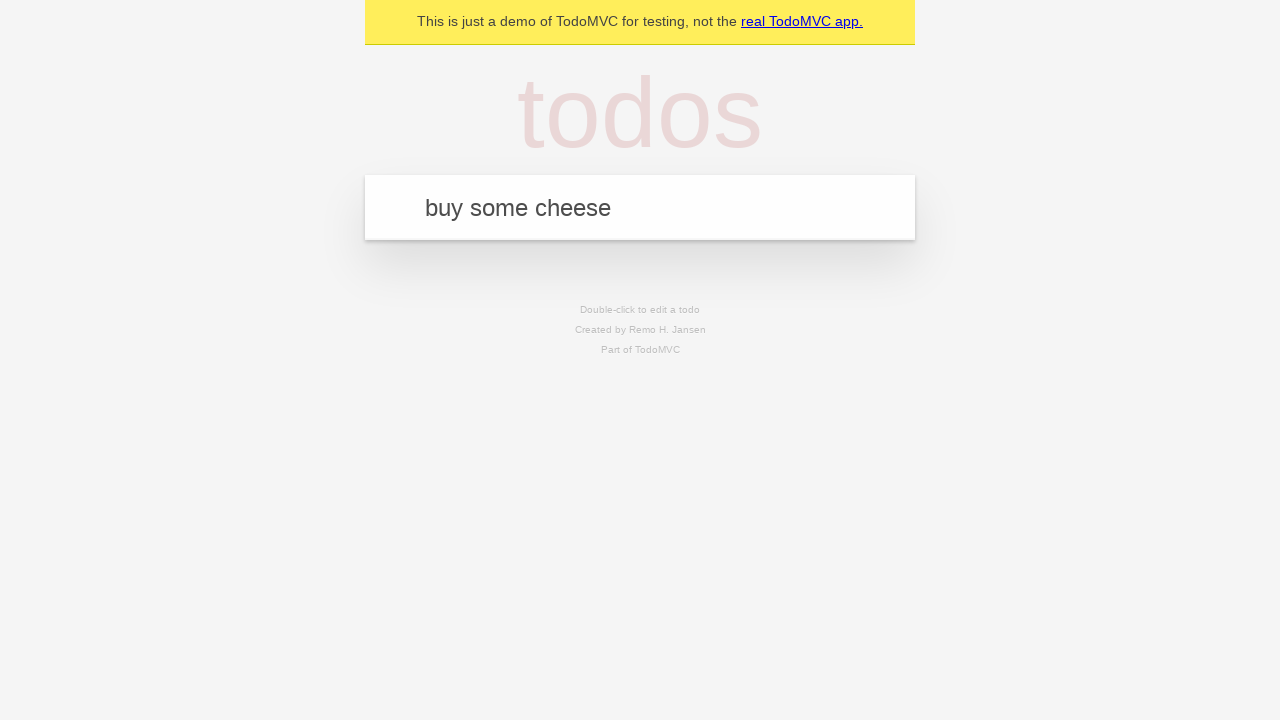

Pressed Enter to add todo item on internal:attr=[placeholder="What needs to be done?"i]
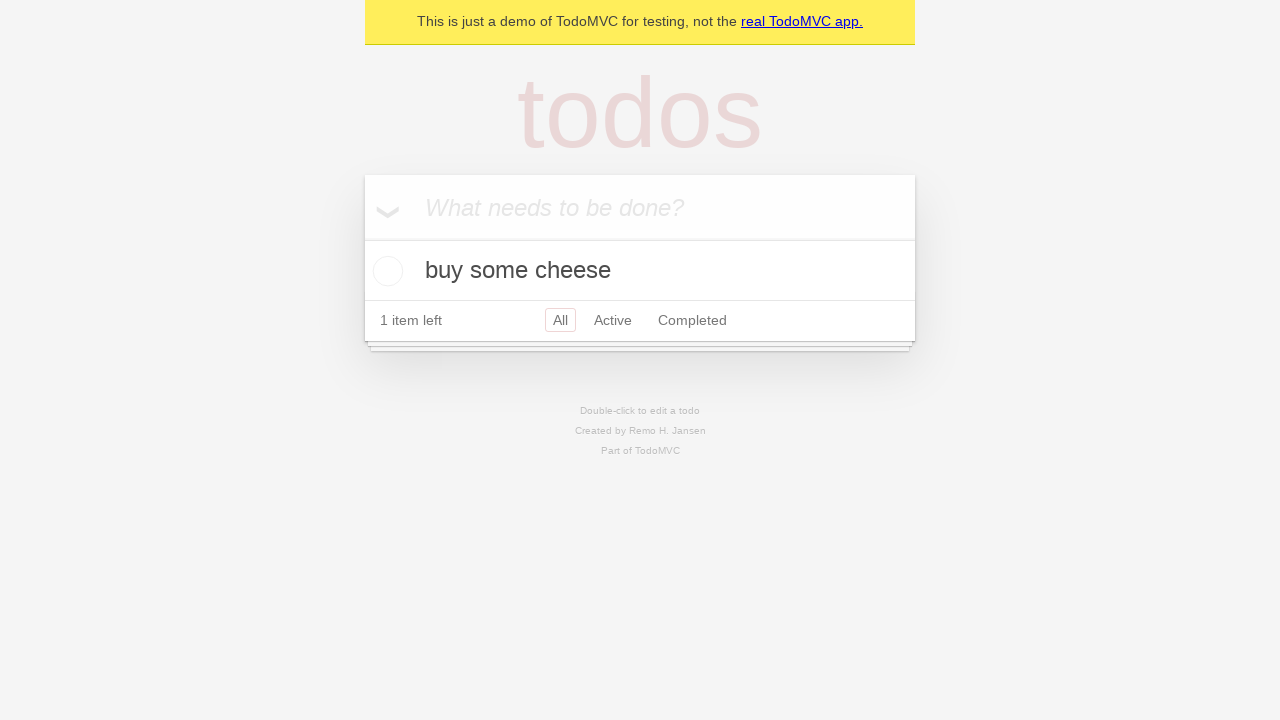

Todo item appeared in the list
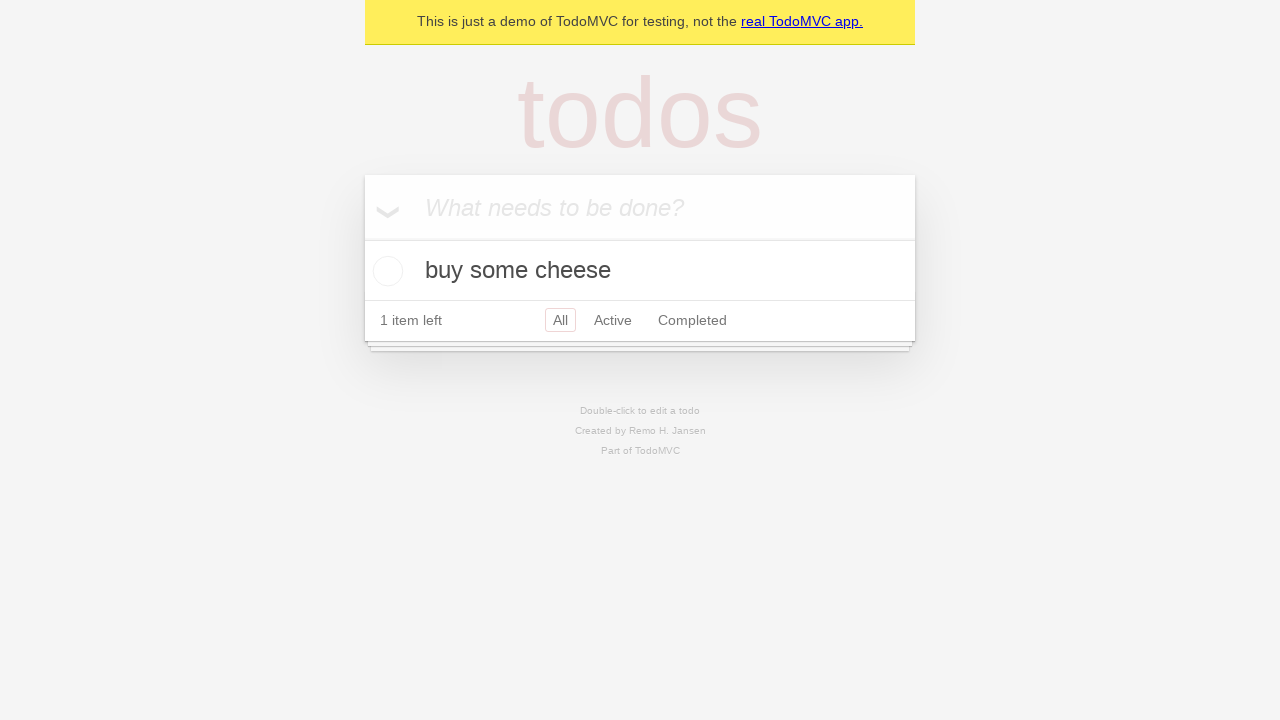

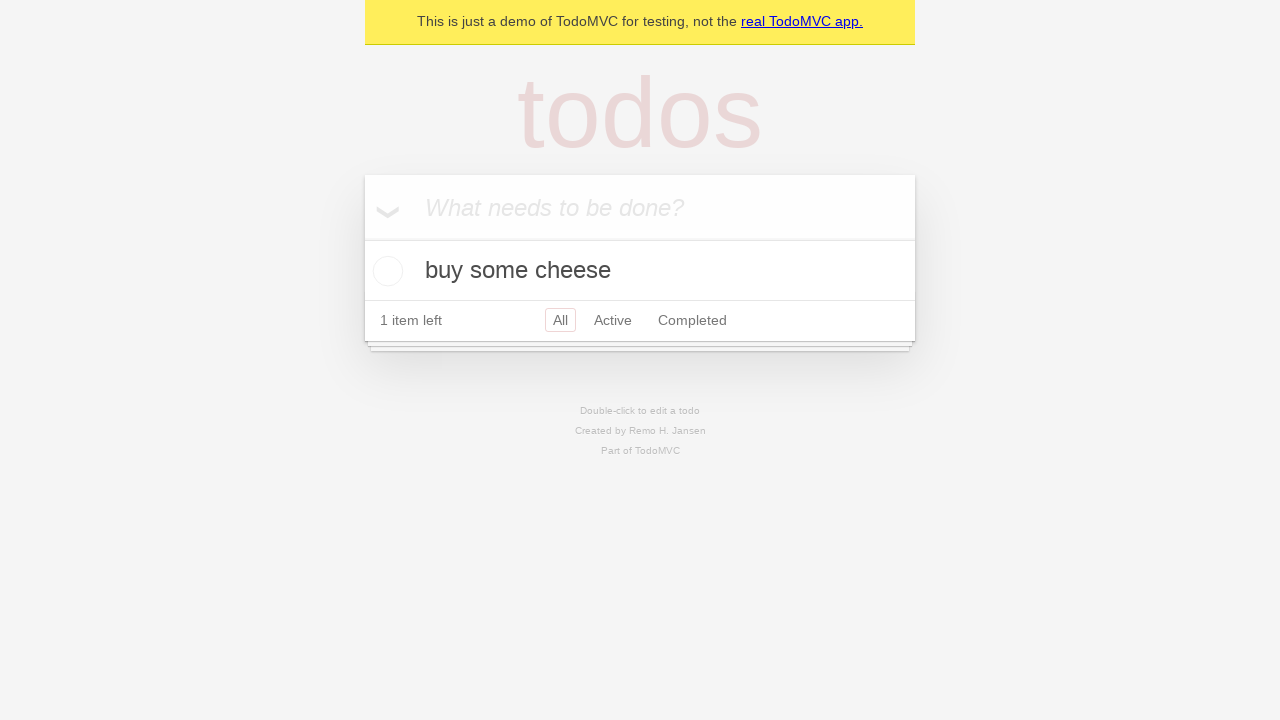